Tests drag and drop functionality between sortable lists using jQuery UI demo page

Starting URL: http://jqueryui.com/resources/demos/sortable/connect-lists.html

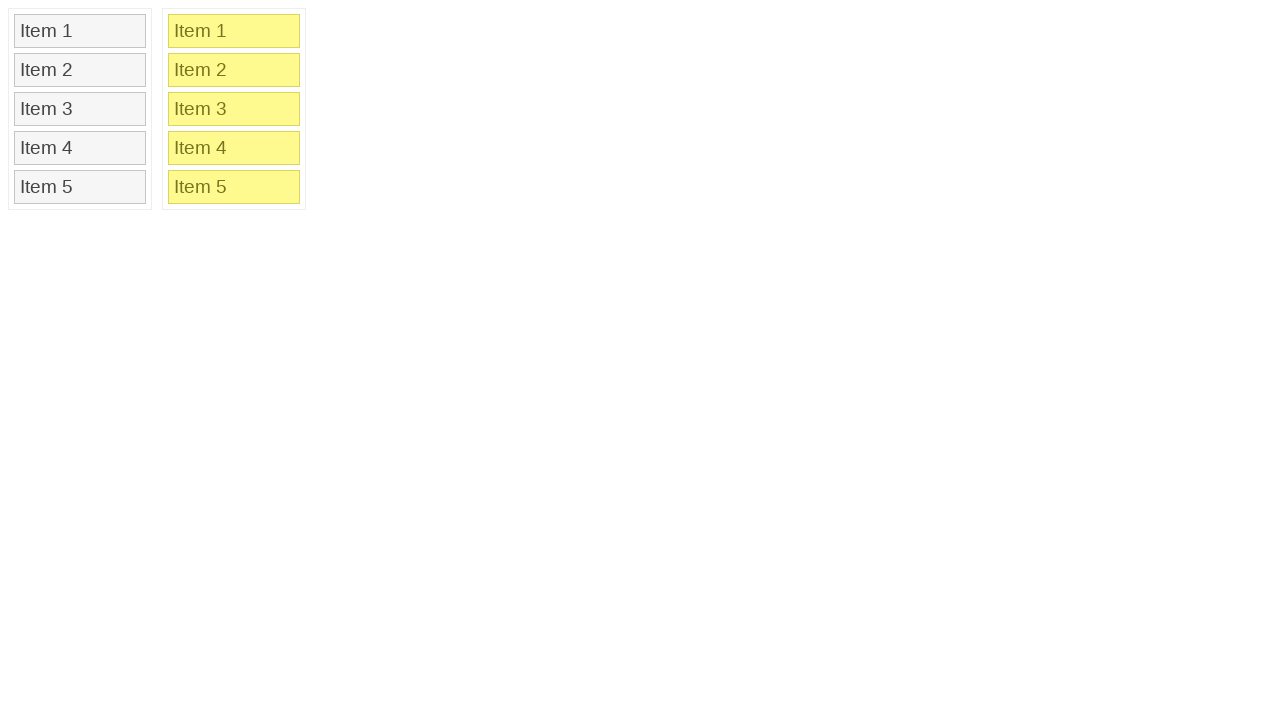

Retrieved all items from first sortable list
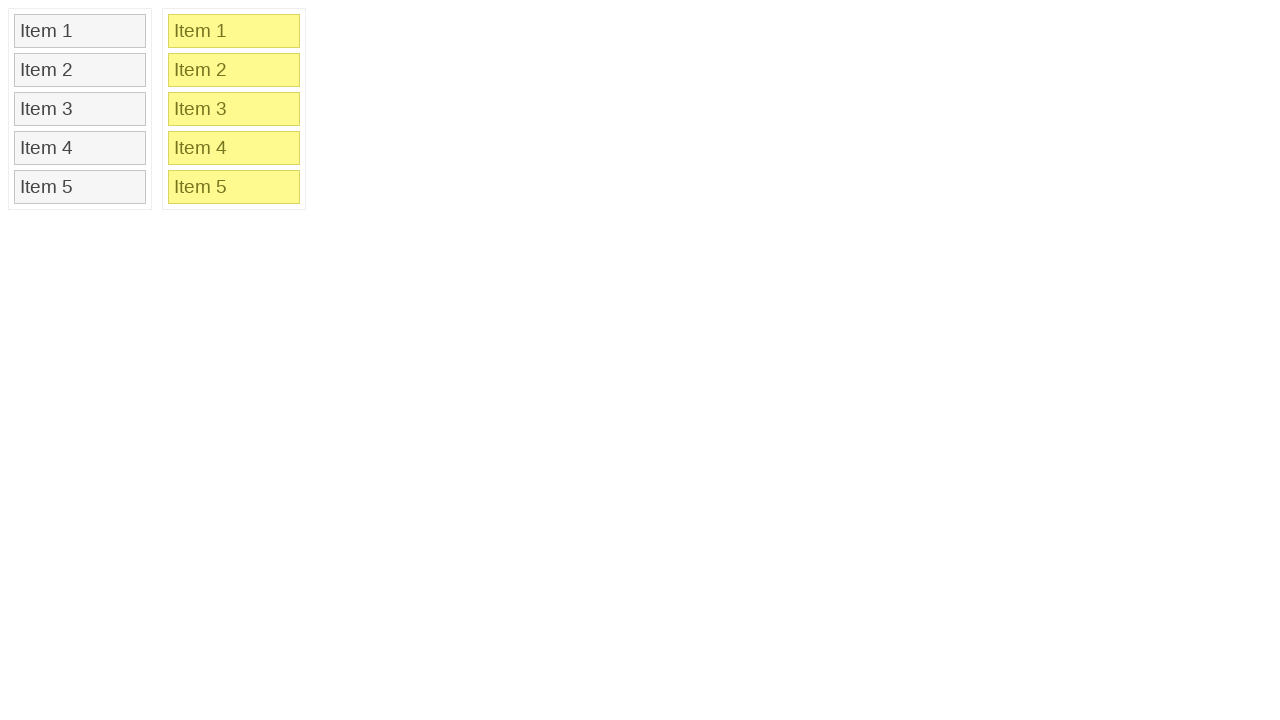

Retrieved all items from second sortable list
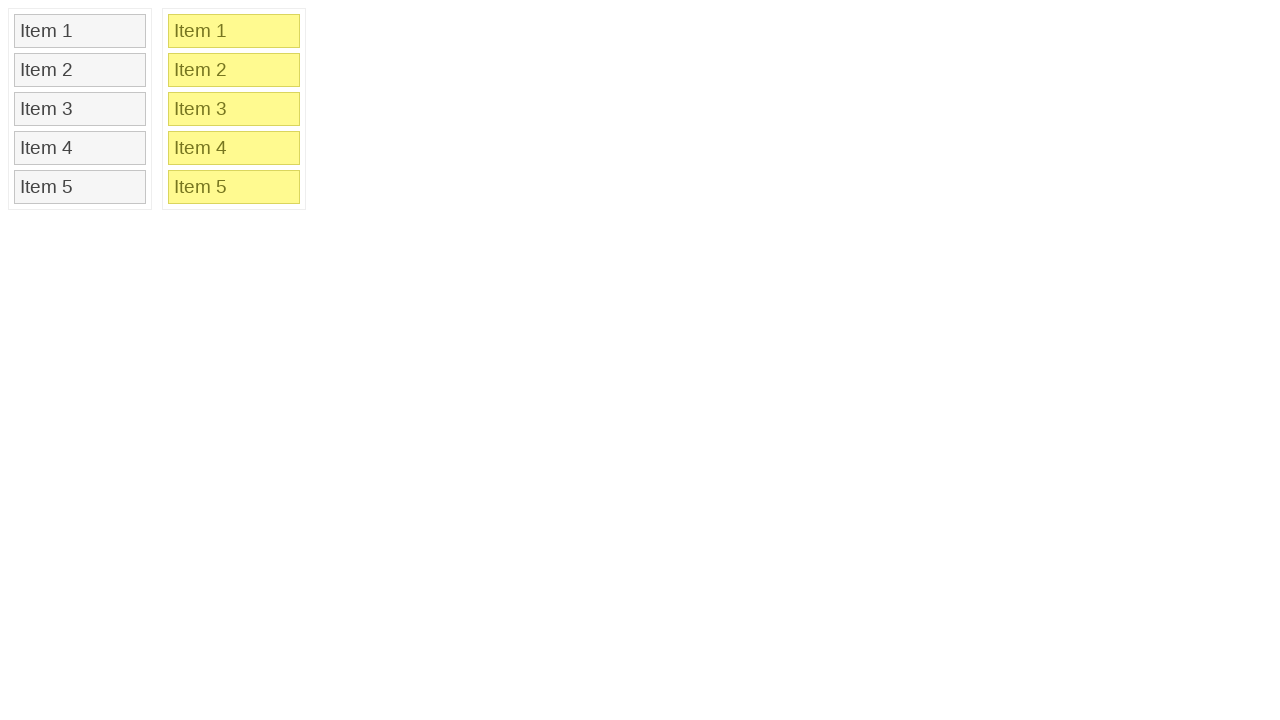

Dragged first item to fourth position in first list at (80, 148)
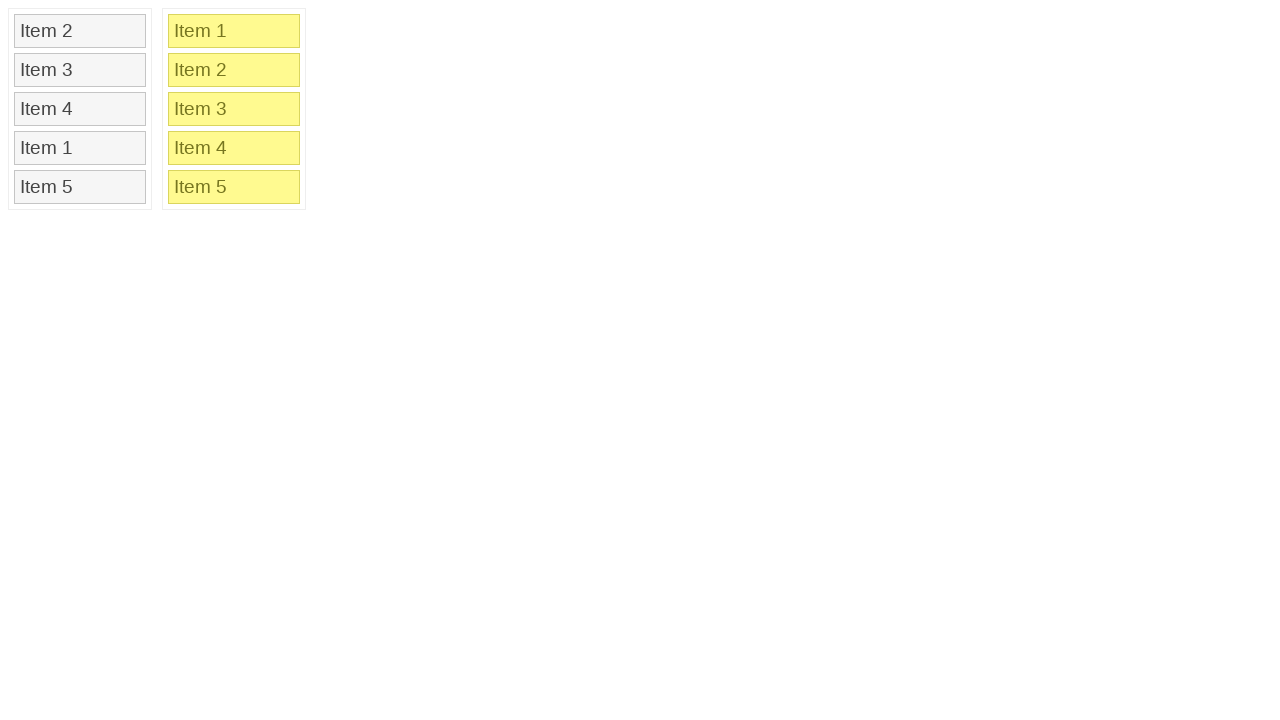

Dragged first item from first list to third position in second list at (234, 109)
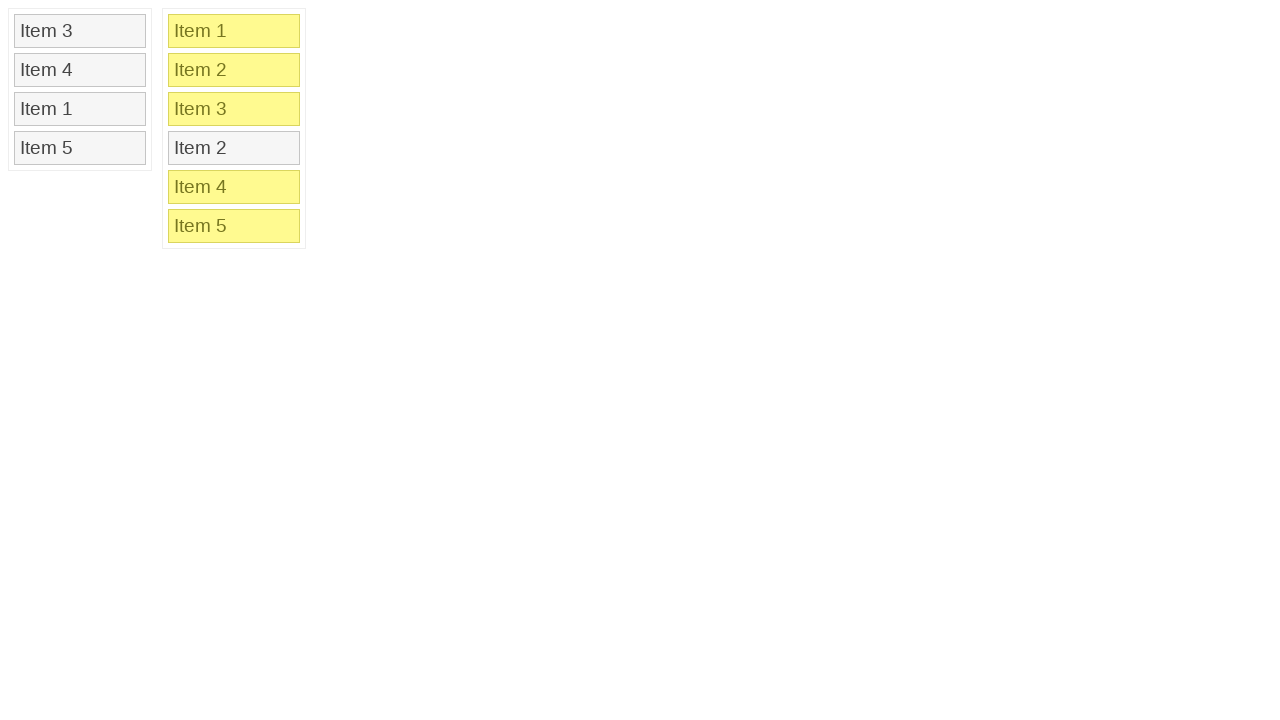

Hovered over second item in first list (iteration 1/3) at (80, 70) on #sortable1 li:nth-child(2)
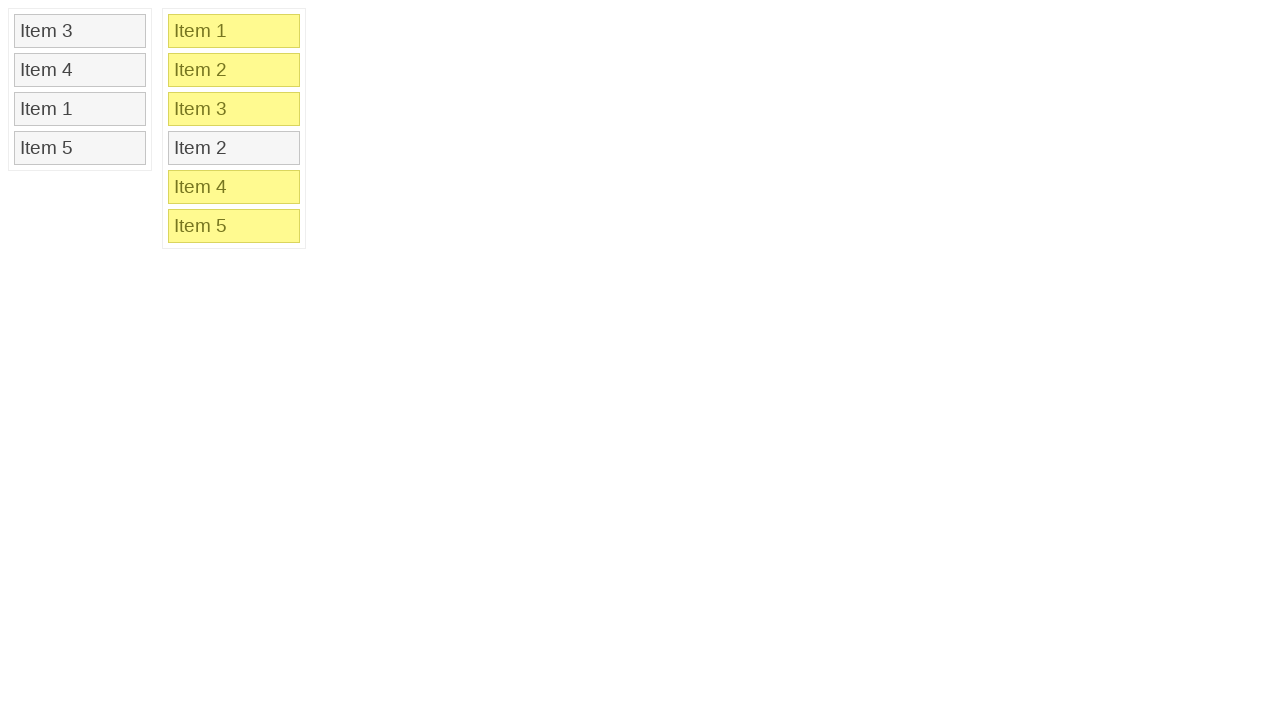

Pressed mouse button down on second item (iteration 1/3) at (80, 70)
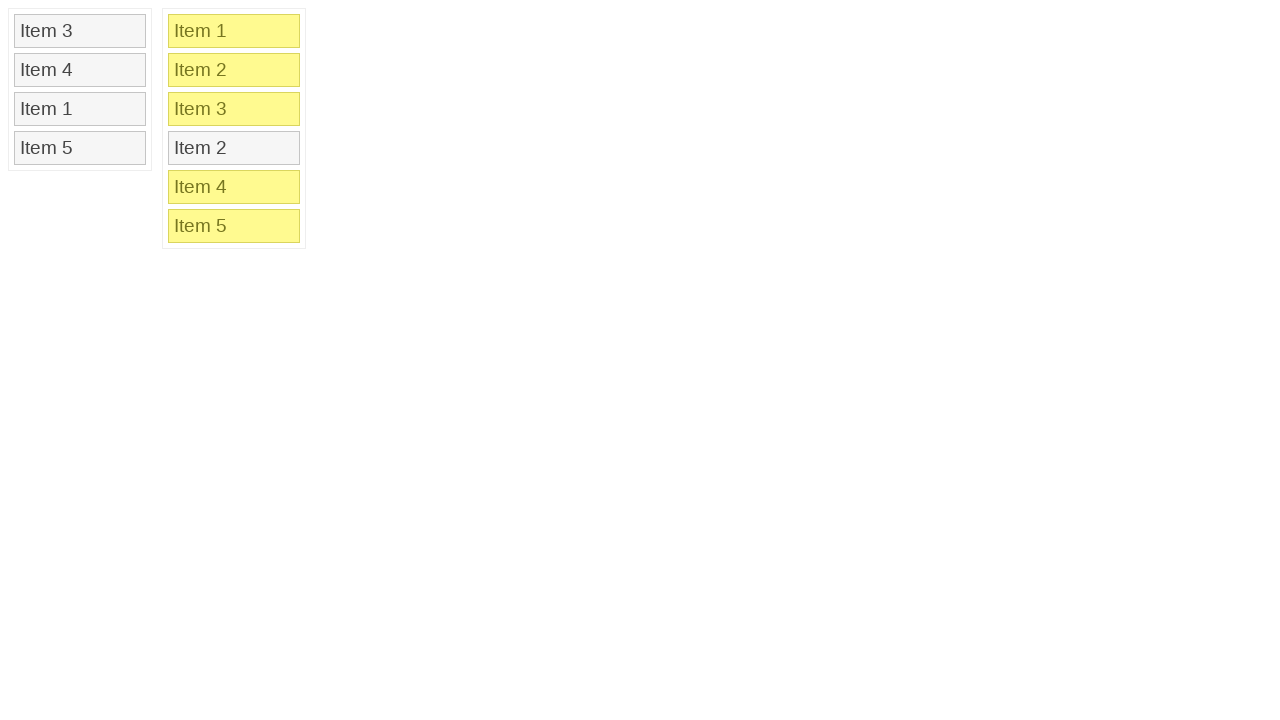

Moved mouse down 50 pixels (iteration 1/3) at (14, 103)
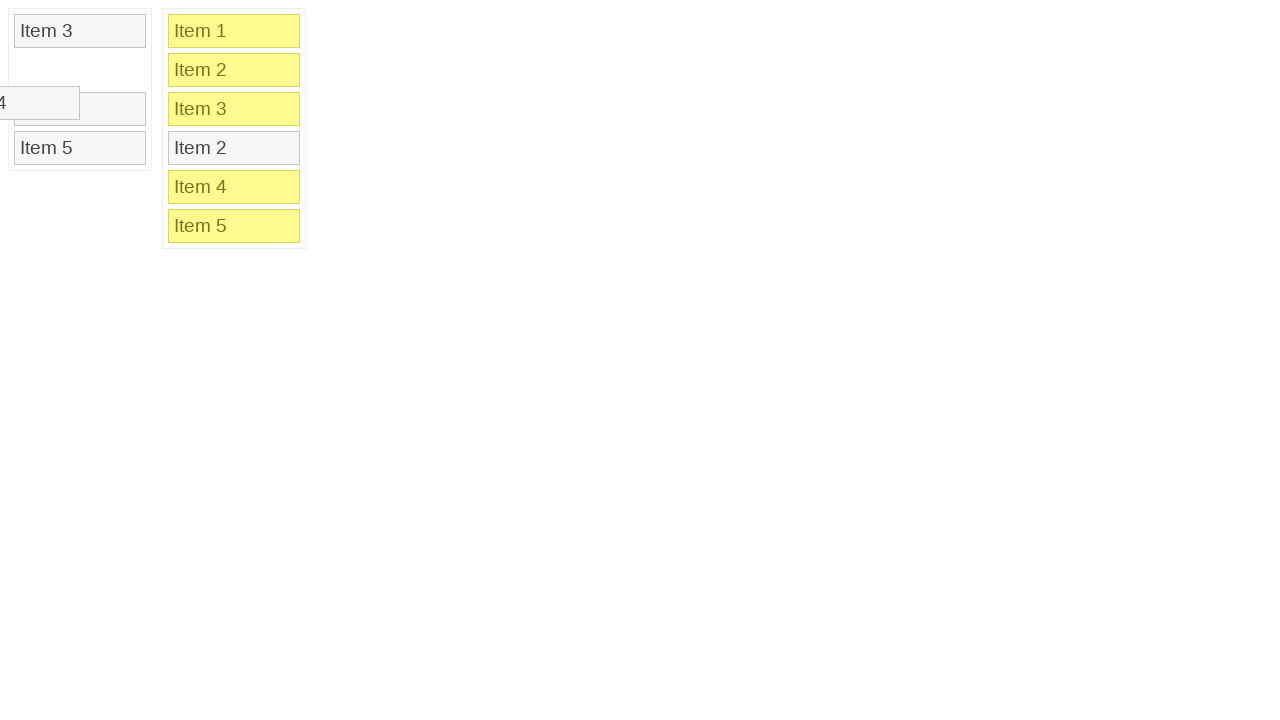

Released mouse button (iteration 1/3) at (14, 103)
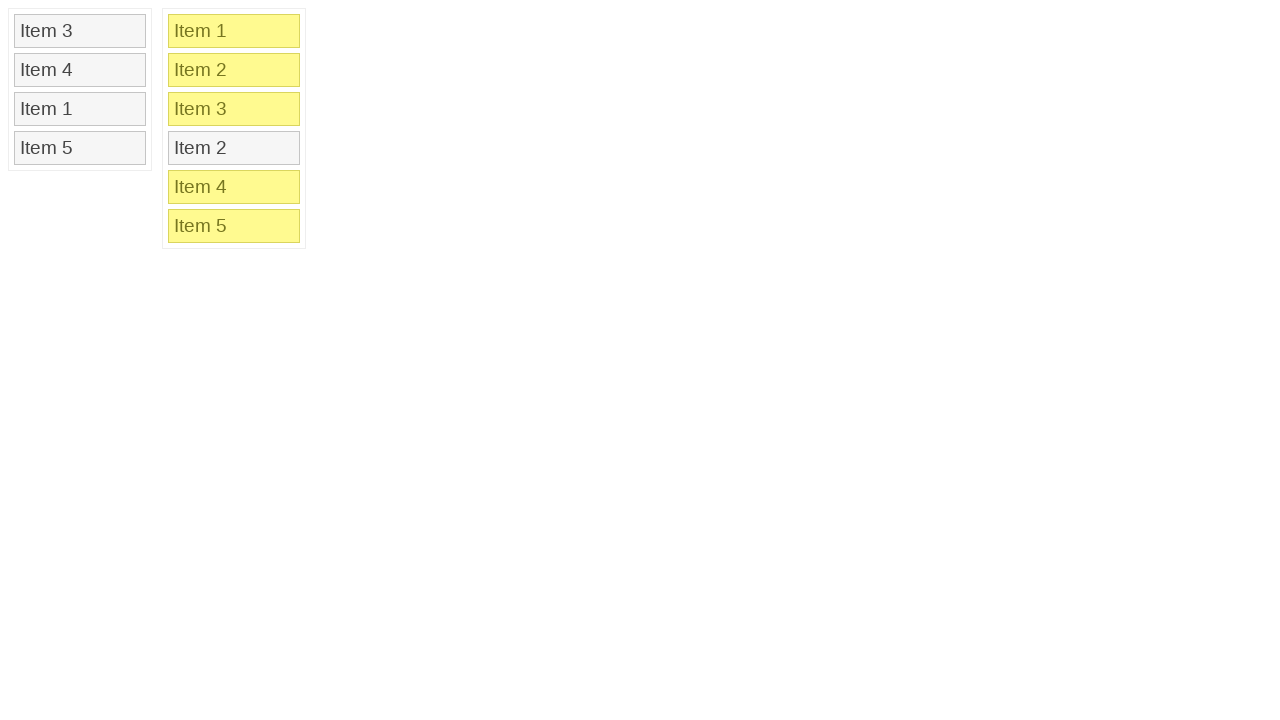

Hovered over second item in first list (iteration 2/3) at (80, 70) on #sortable1 li:nth-child(2)
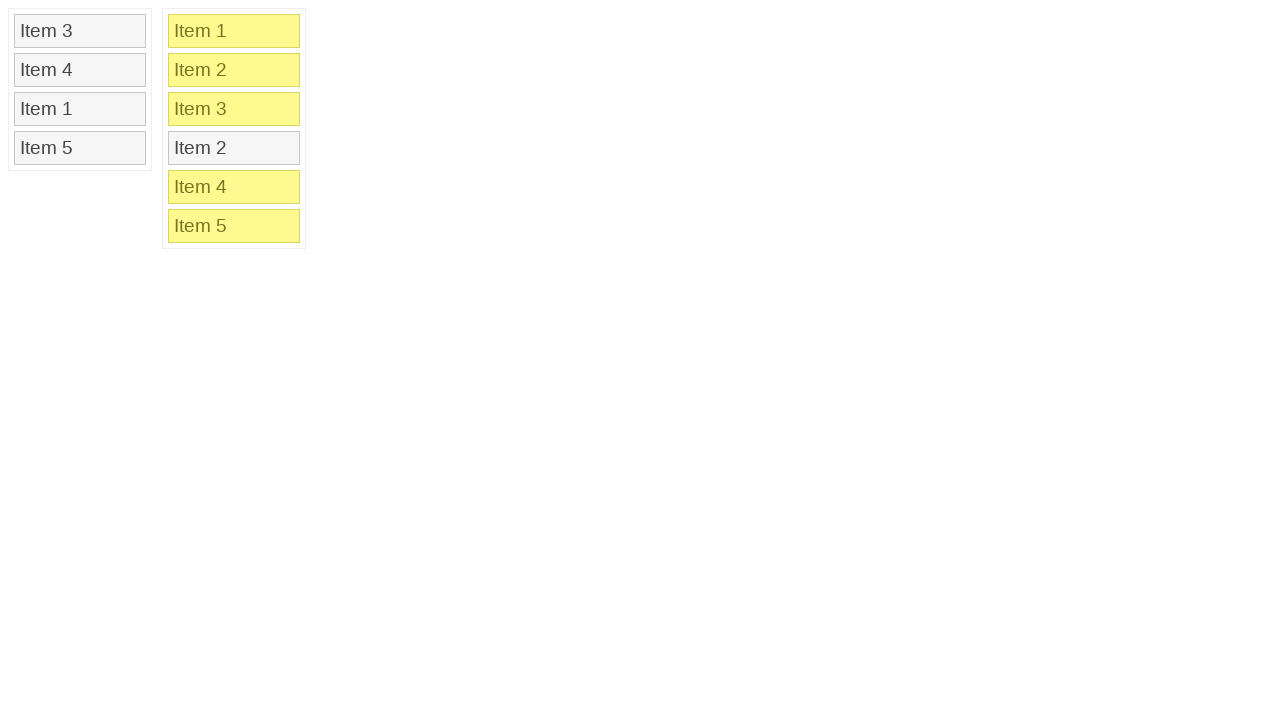

Pressed mouse button down on second item (iteration 2/3) at (80, 70)
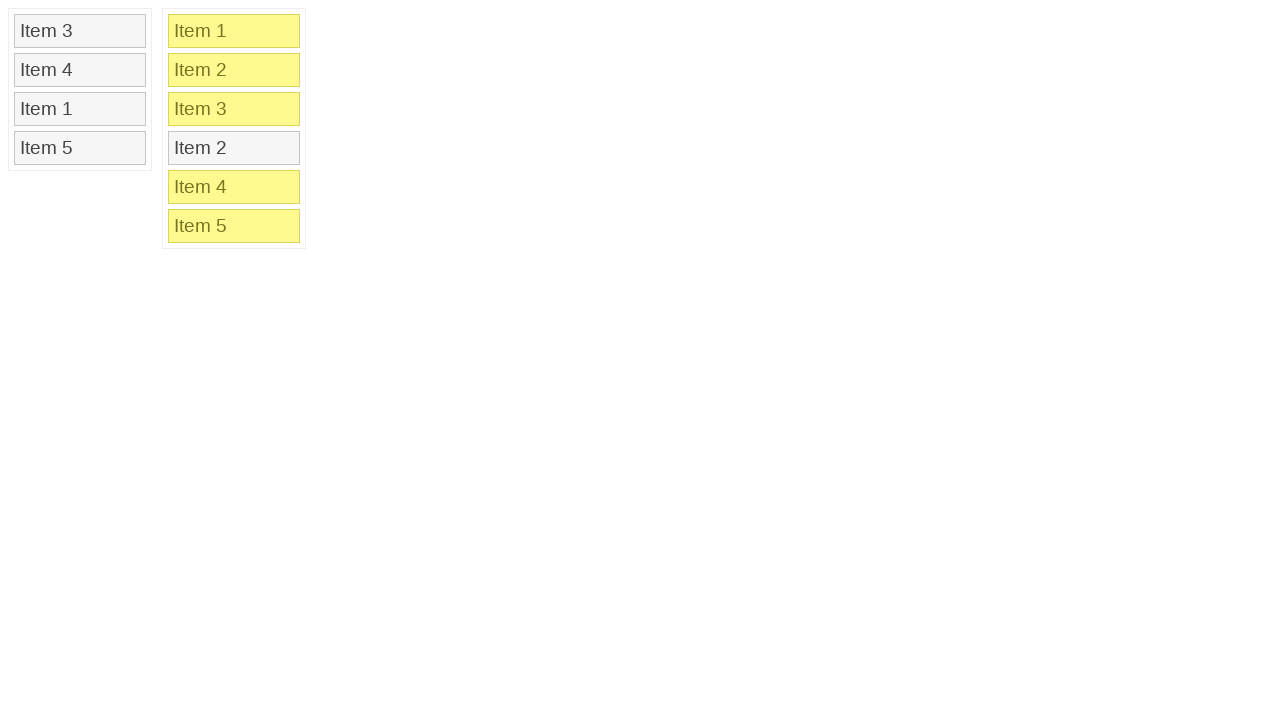

Moved mouse down 50 pixels (iteration 2/3) at (14, 103)
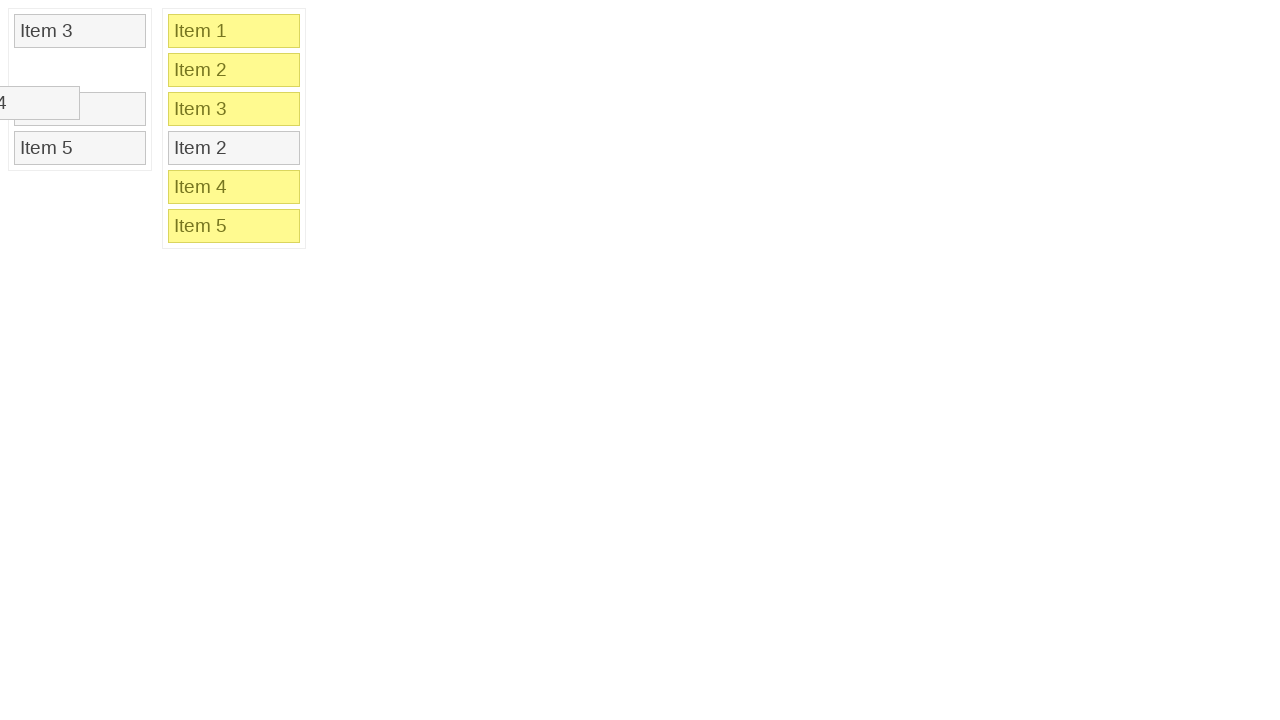

Released mouse button (iteration 2/3) at (14, 103)
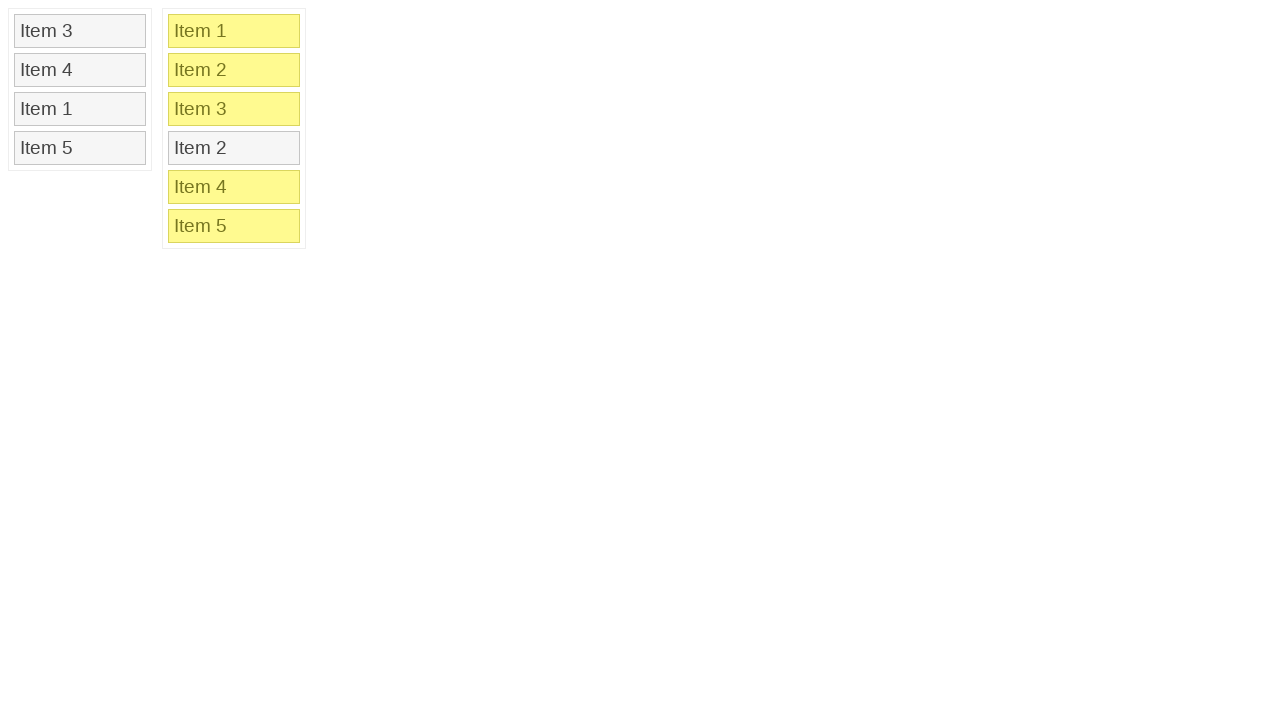

Hovered over second item in first list (iteration 3/3) at (80, 70) on #sortable1 li:nth-child(2)
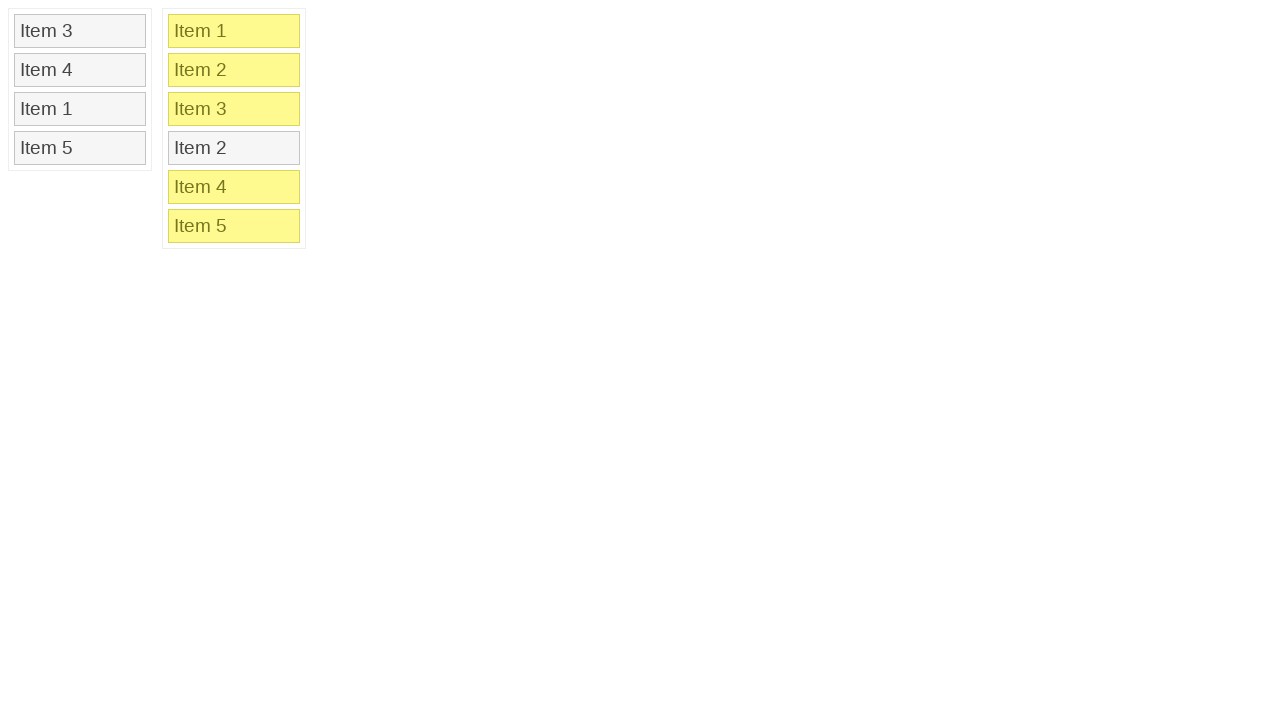

Pressed mouse button down on second item (iteration 3/3) at (80, 70)
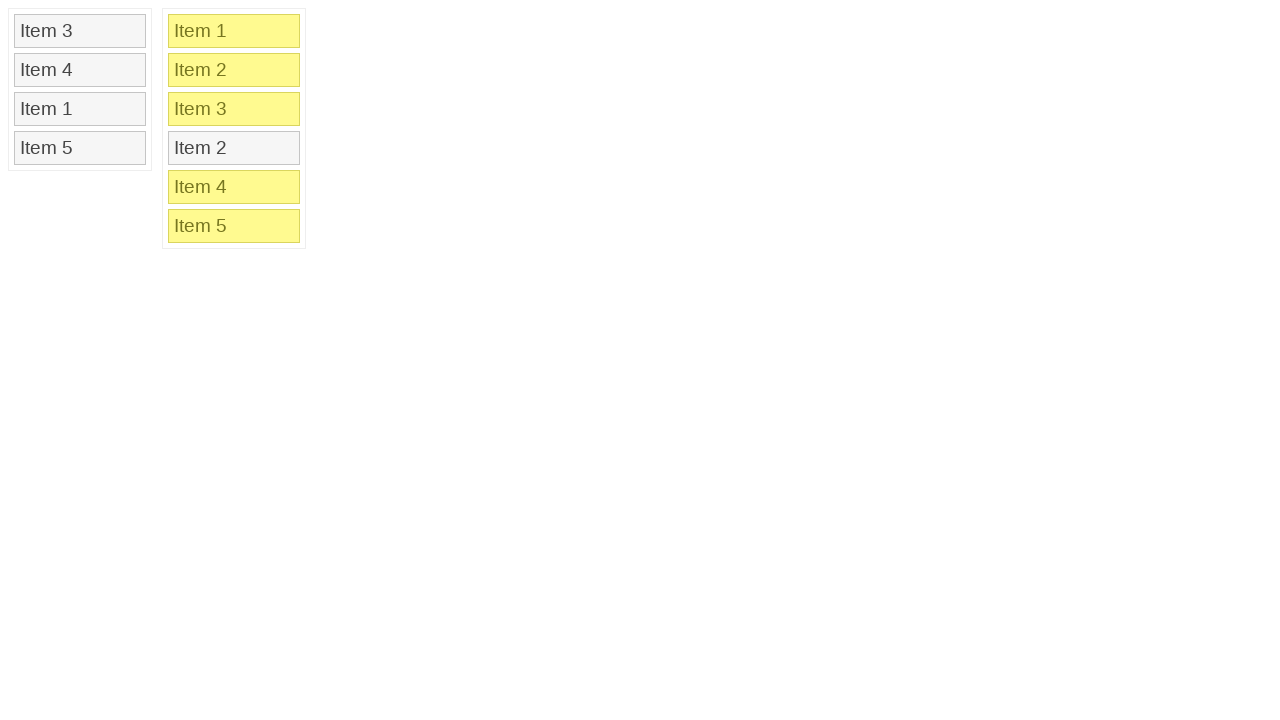

Moved mouse down 50 pixels (iteration 3/3) at (14, 103)
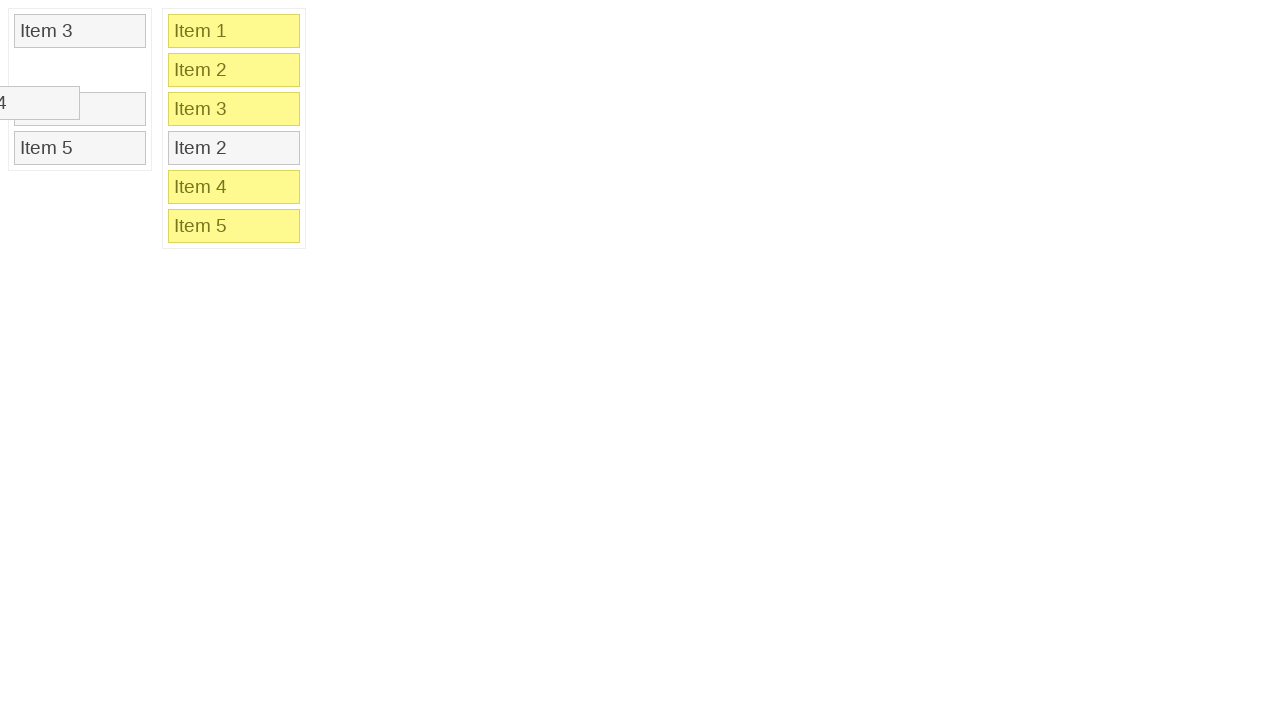

Released mouse button (iteration 3/3) at (14, 103)
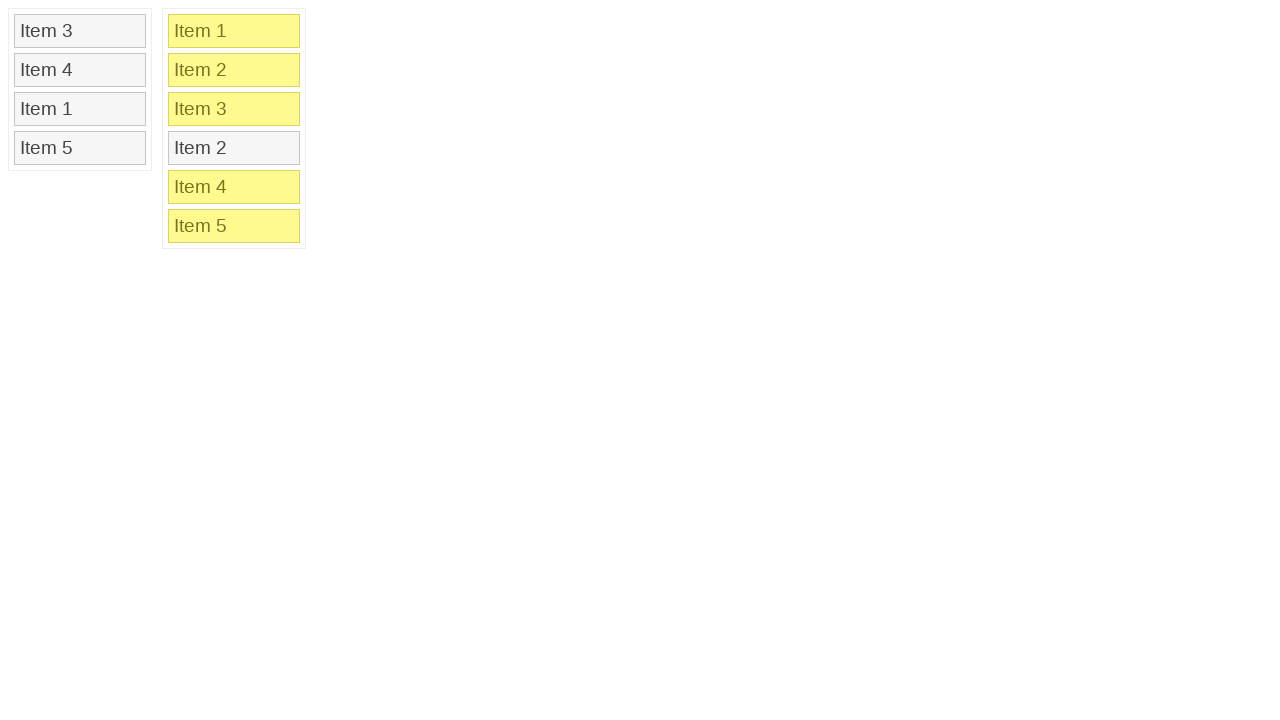

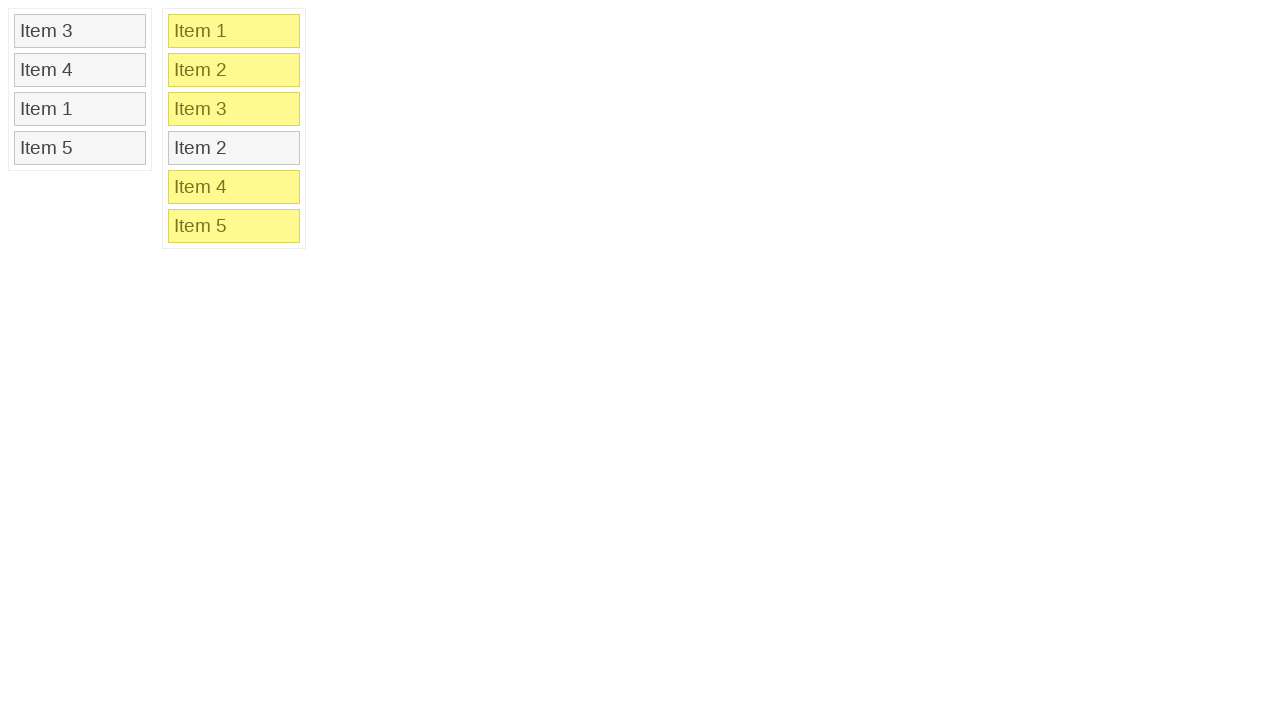